Tests basic navigation commands including going back, forward, and reloading the page on example.com

Starting URL: https://example.com

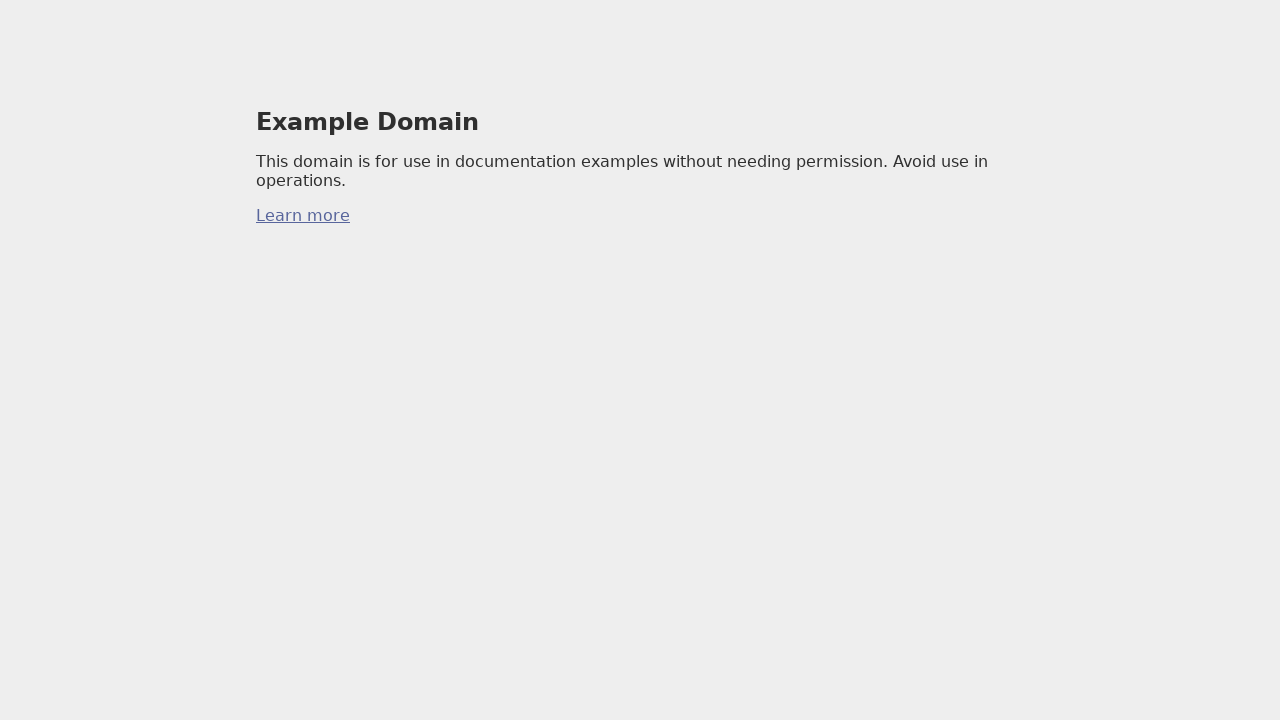

Navigated back in browser history
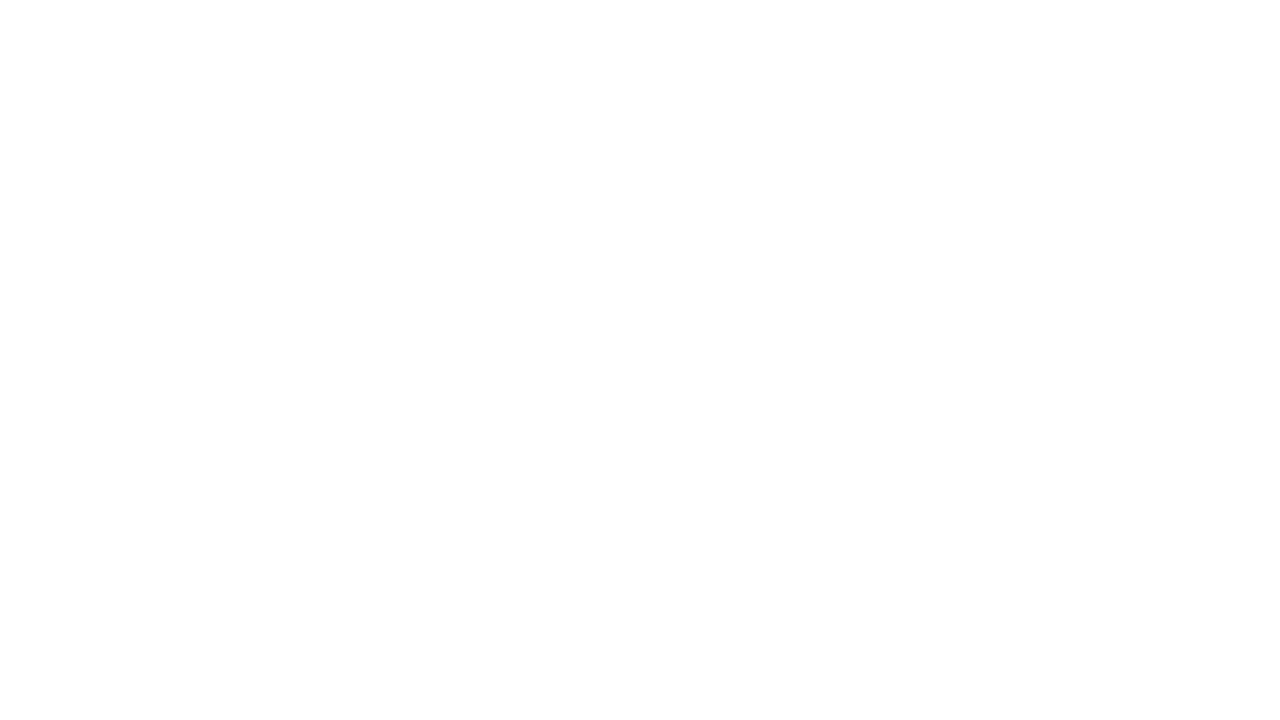

Navigated forward in browser history
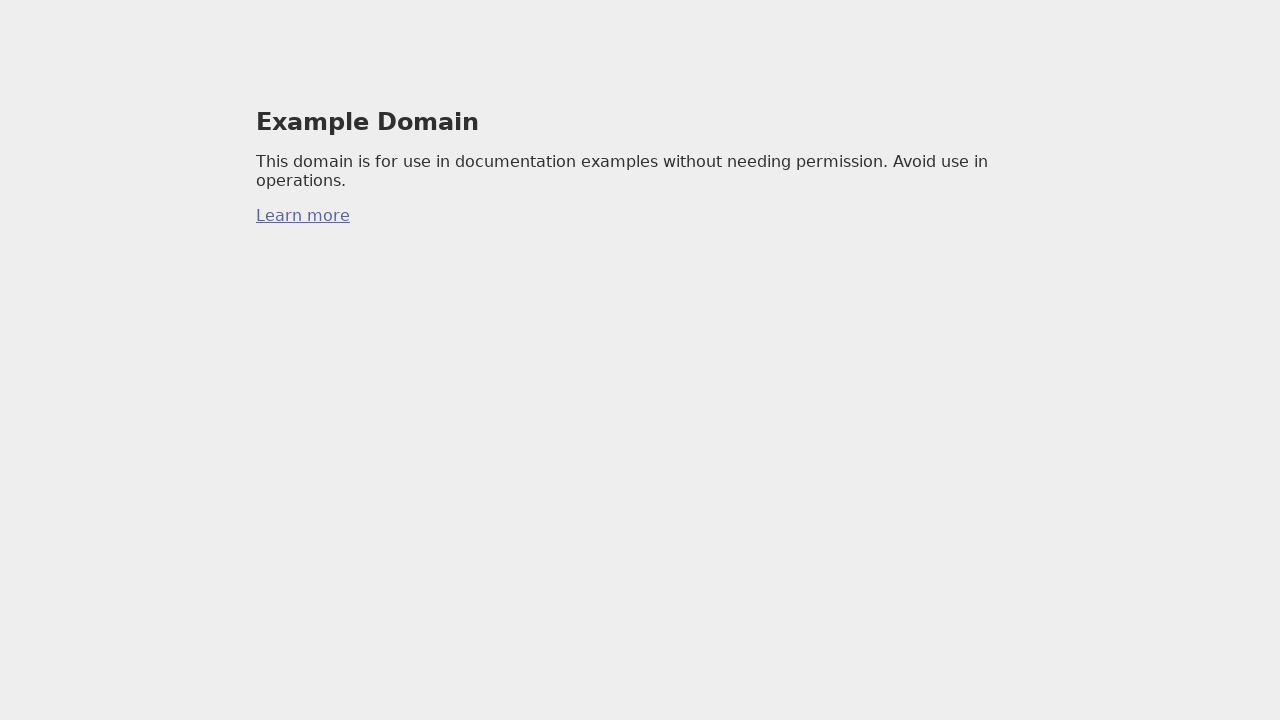

Reloaded the current page
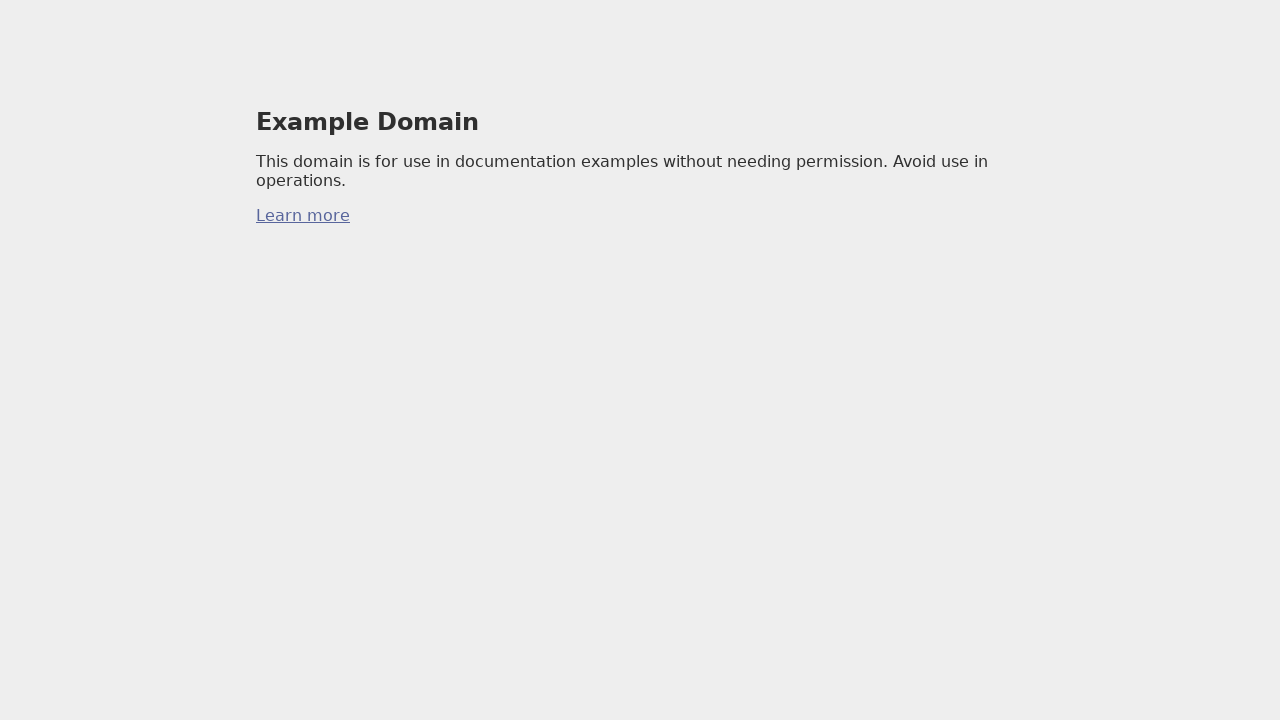

Waited for network to become idle
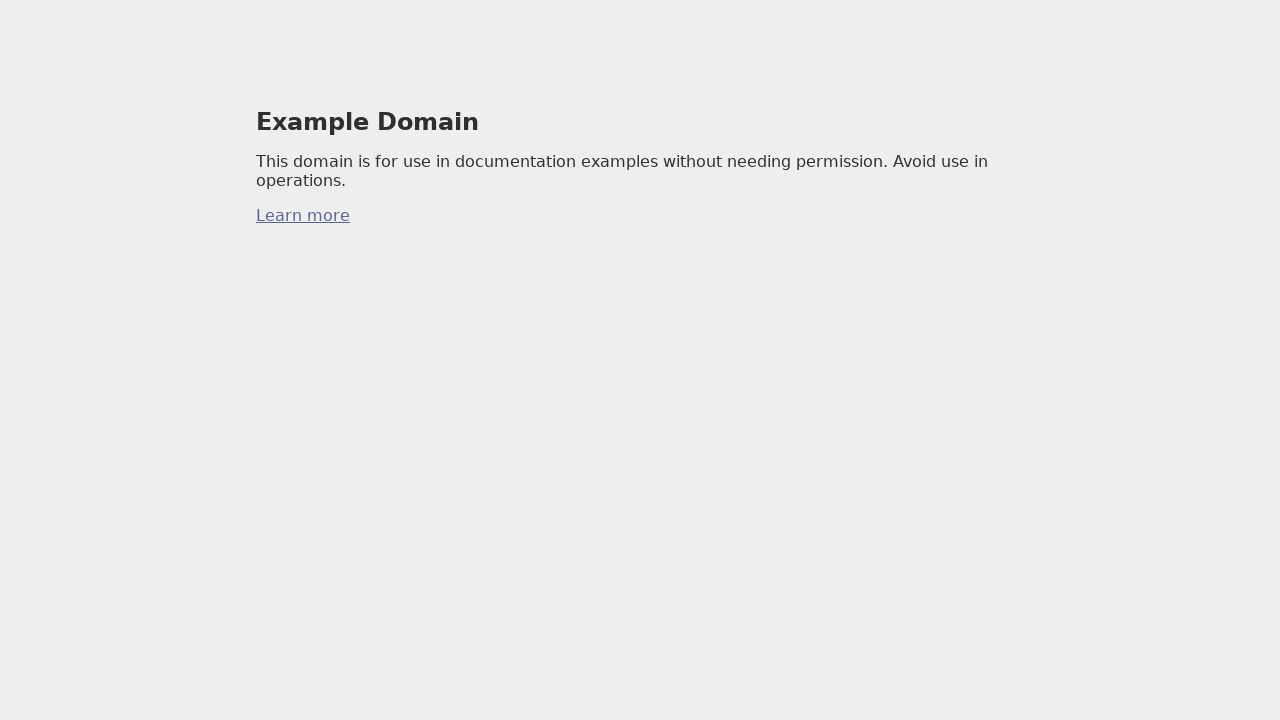

Waited for DOM content to be loaded
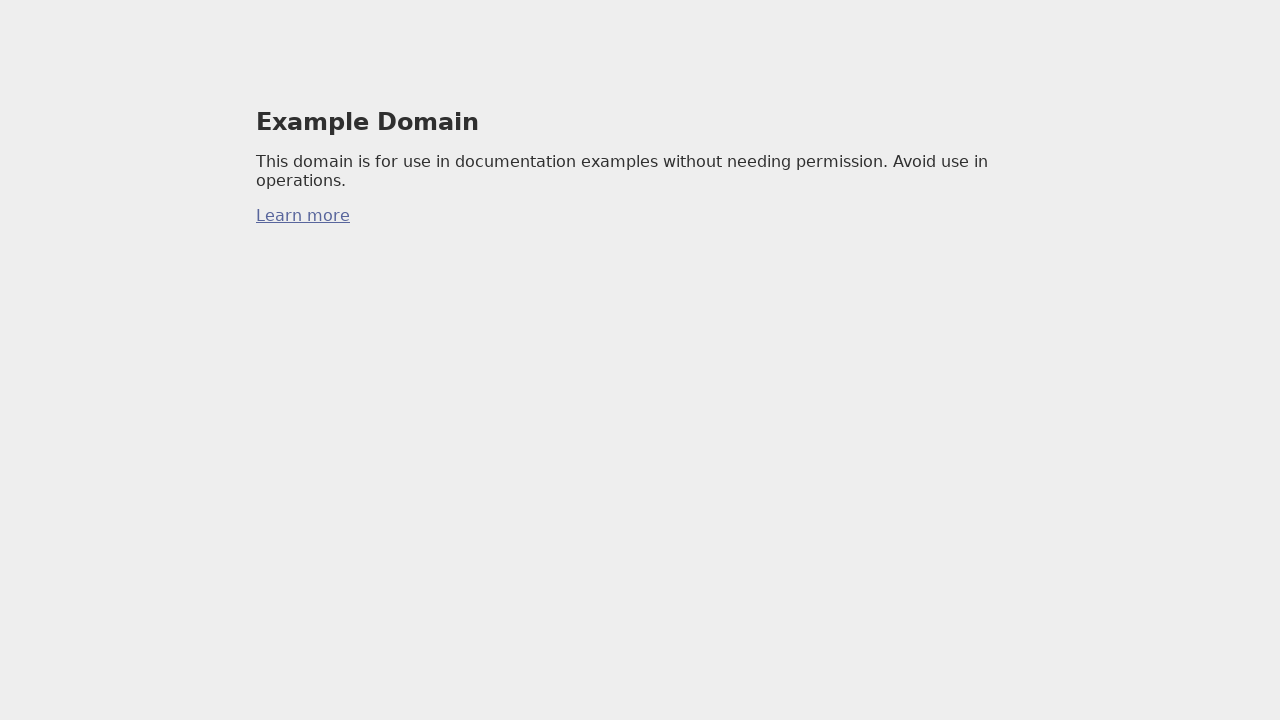

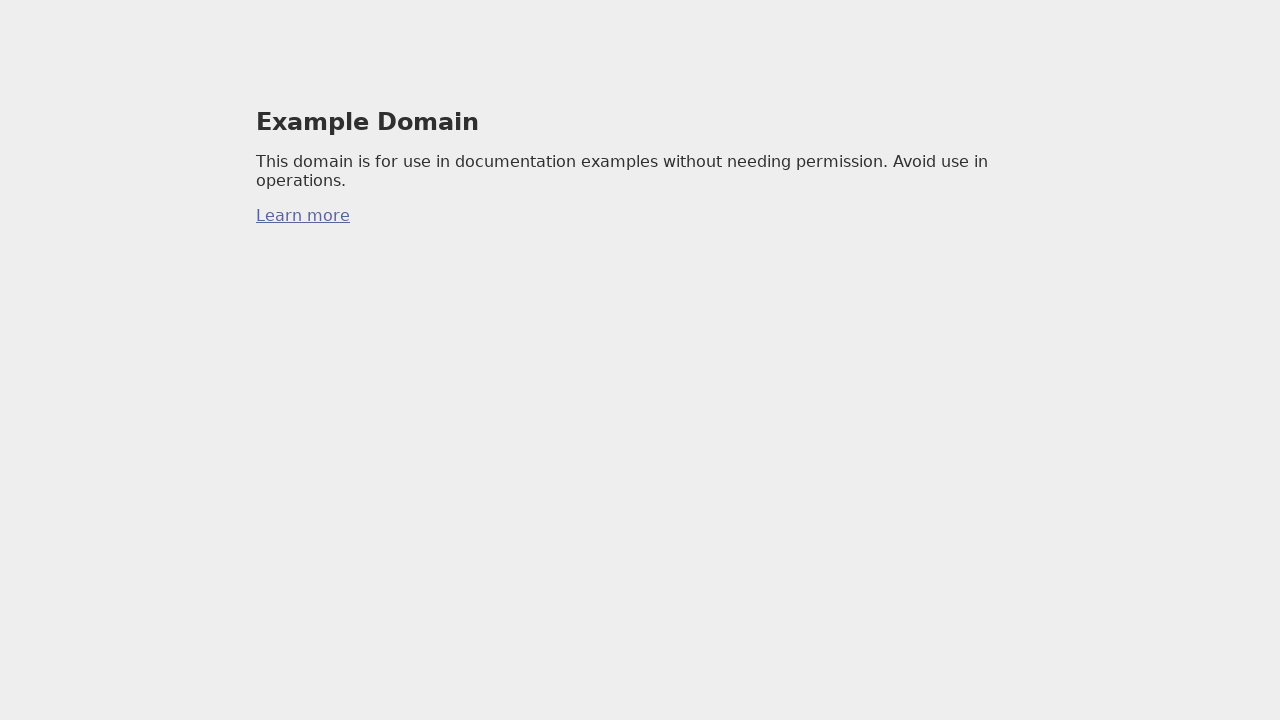